Tests three types of JavaScript alerts on a demo page: a simple alert (accept), a confirmation dialog (accept), and a prompt dialog (enter text and accept).

Starting URL: https://the-internet.herokuapp.com/javascript_alerts

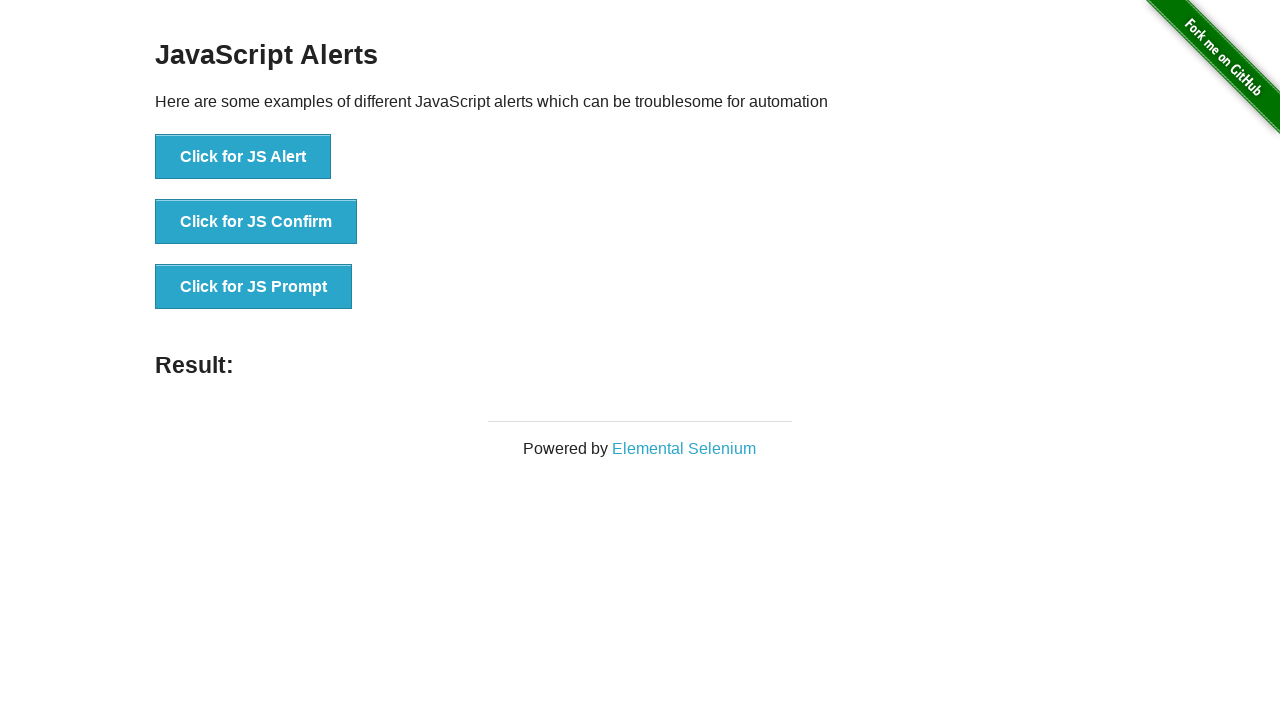

Navigated to JavaScript alerts demo page
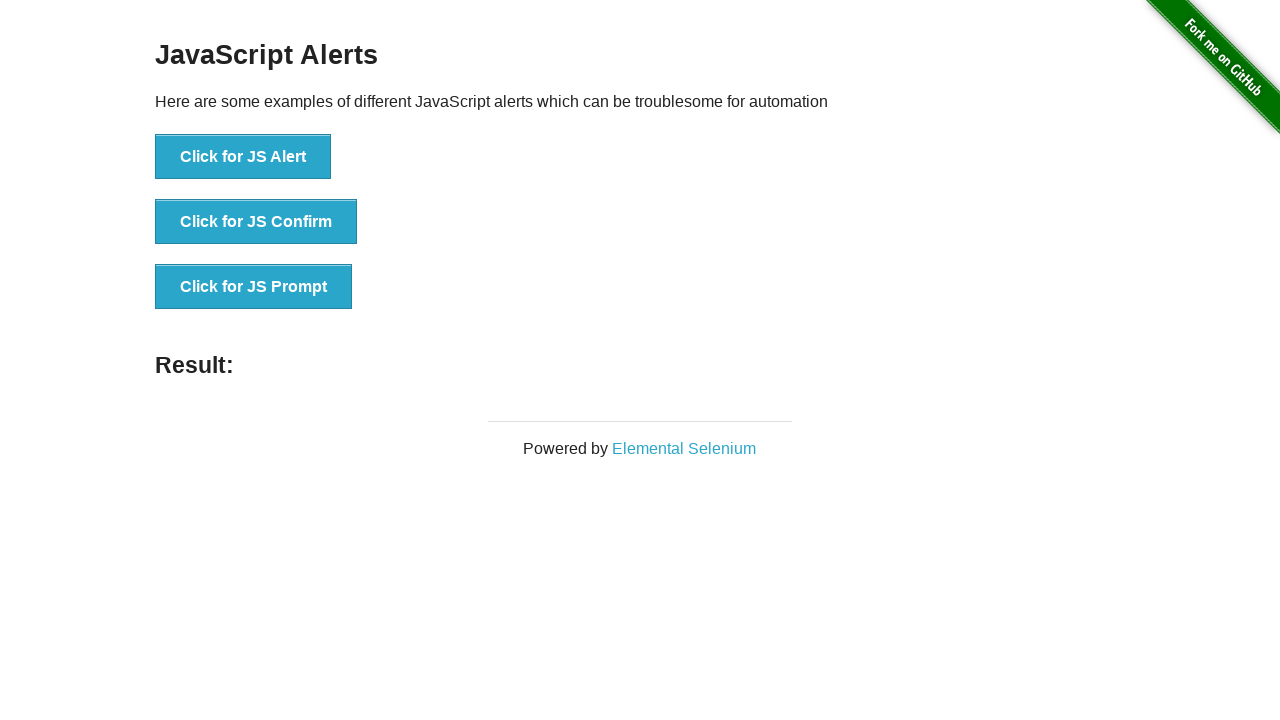

Clicked button to trigger simple JavaScript alert at (243, 157) on xpath=//button[text()='Click for JS Alert']
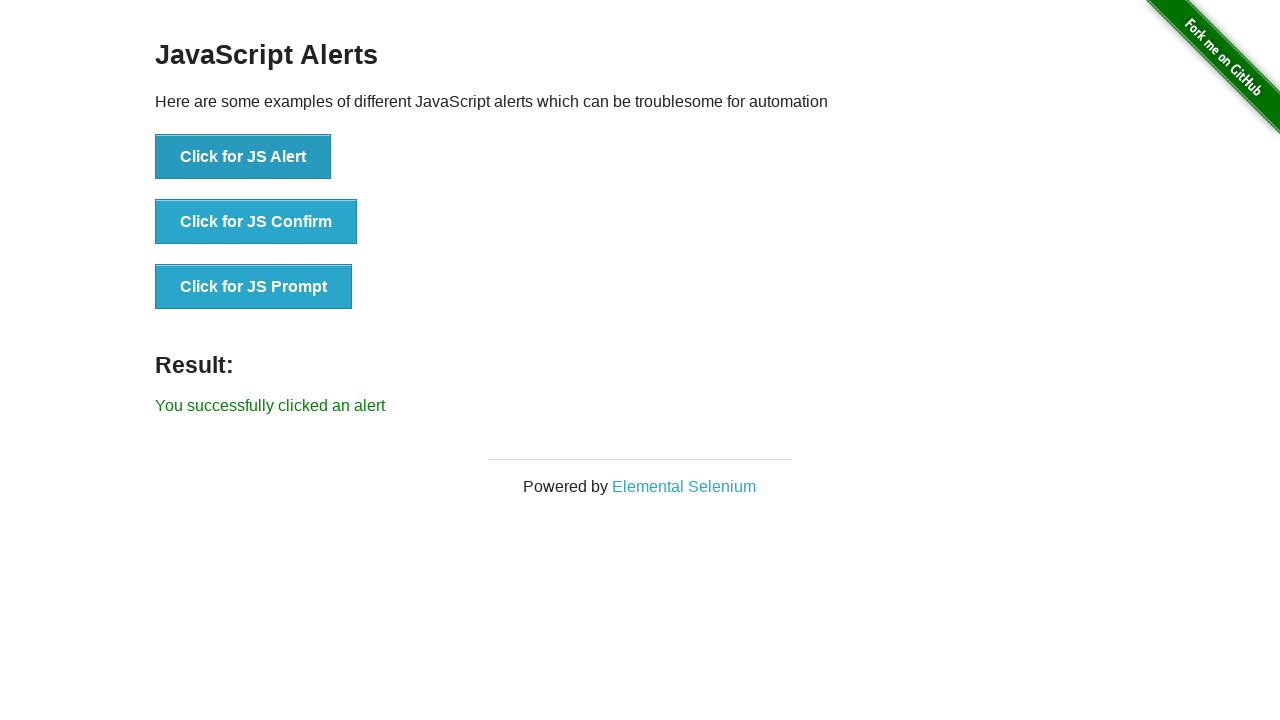

Set up dialog handler and clicked alert button again, then accepted the alert at (243, 157) on xpath=//button[text()='Click for JS Alert']
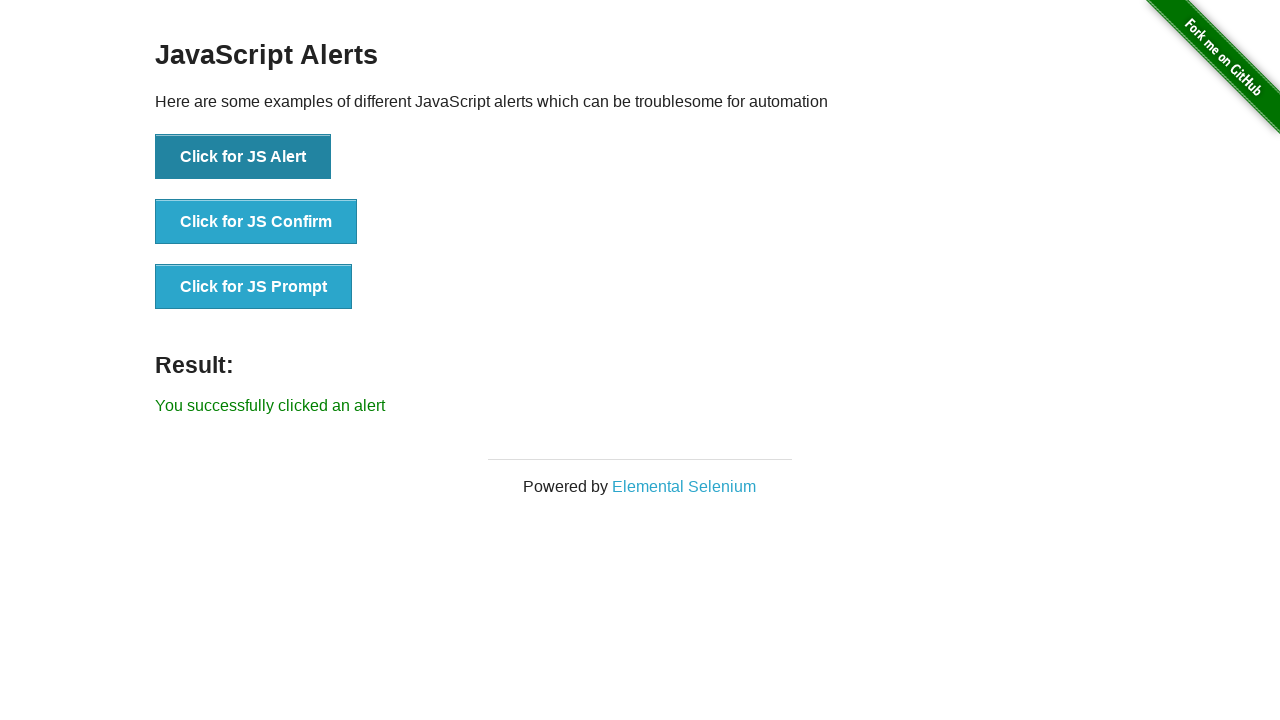

Waited for result element to appear after alert acceptance
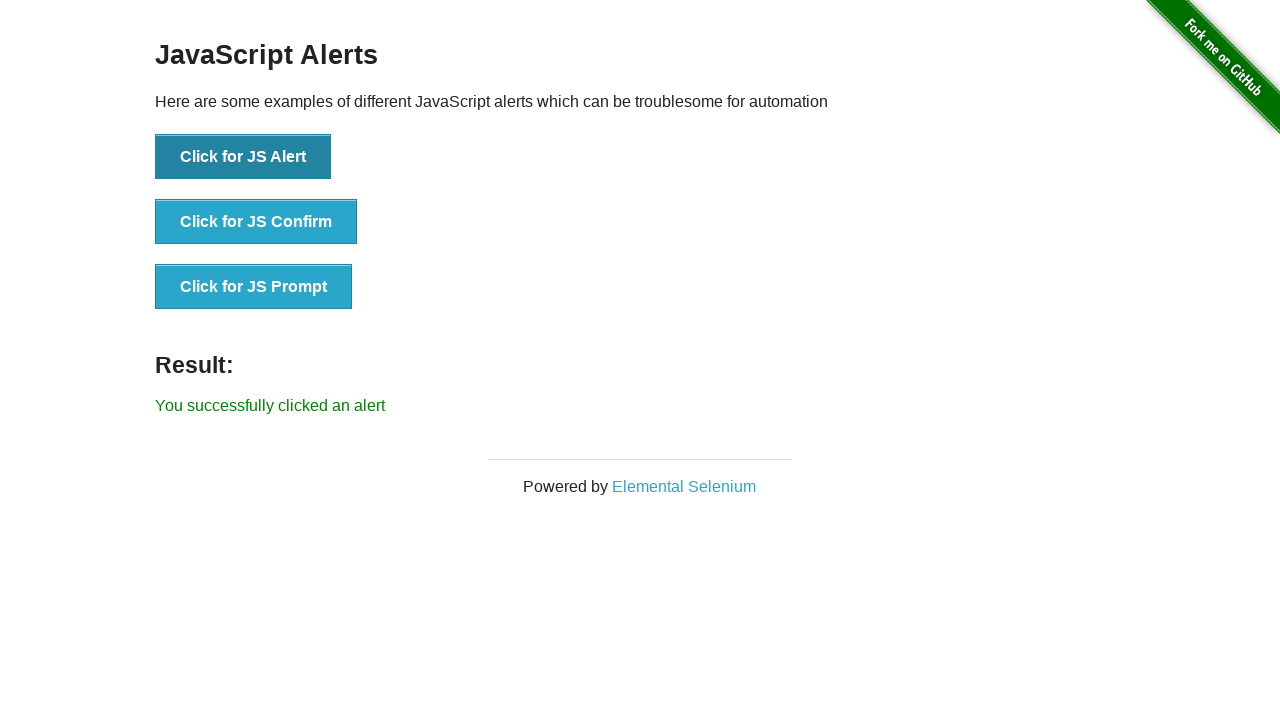

Set up confirmation dialog handler and clicked confirmation button, then accepted the dialog at (256, 222) on xpath=//button[text()='Click for JS Confirm']
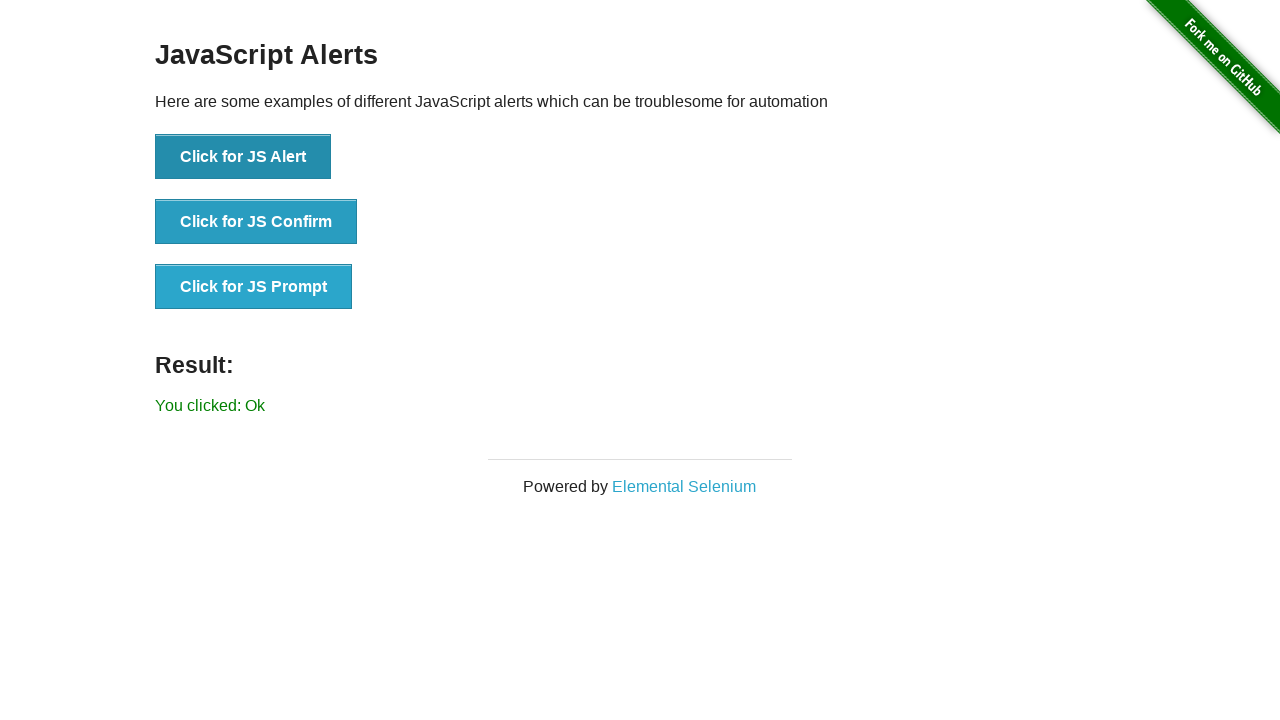

Waited 1 second for confirmation result to update
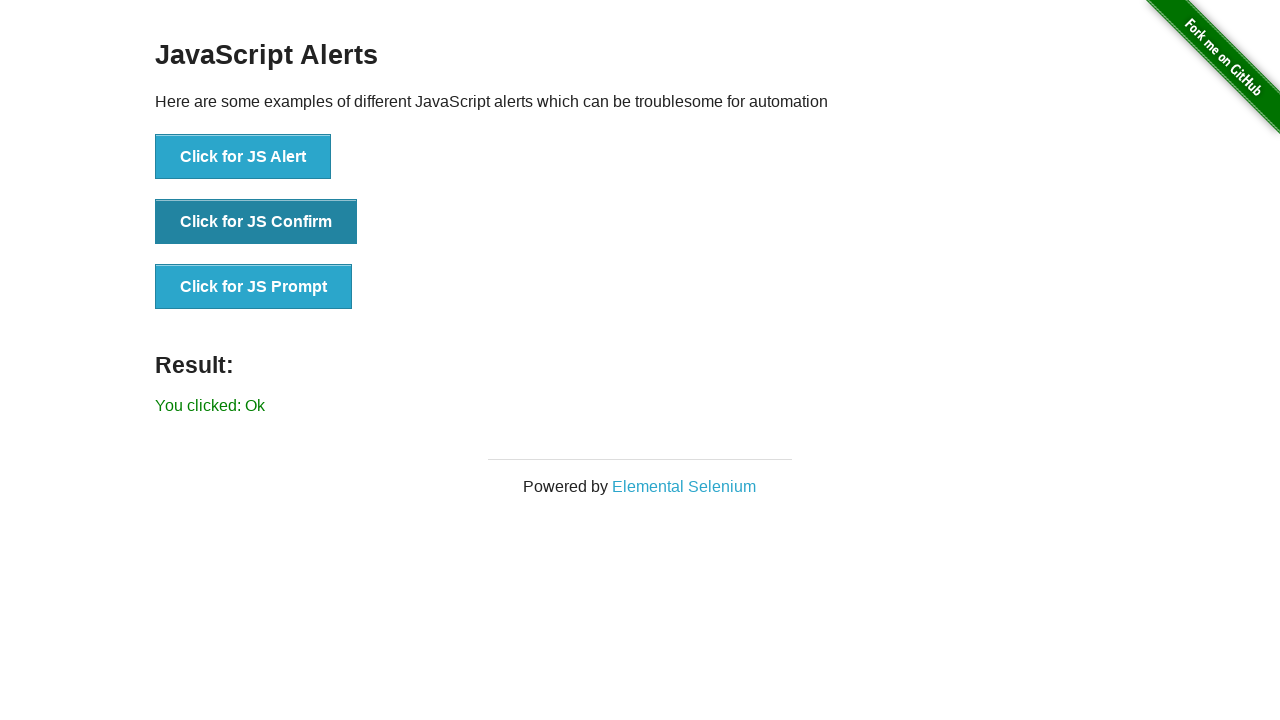

Set up prompt dialog handler, clicked prompt button, entered 'TestUser847', and accepted the prompt at (254, 287) on xpath=//button[text()='Click for JS Prompt']
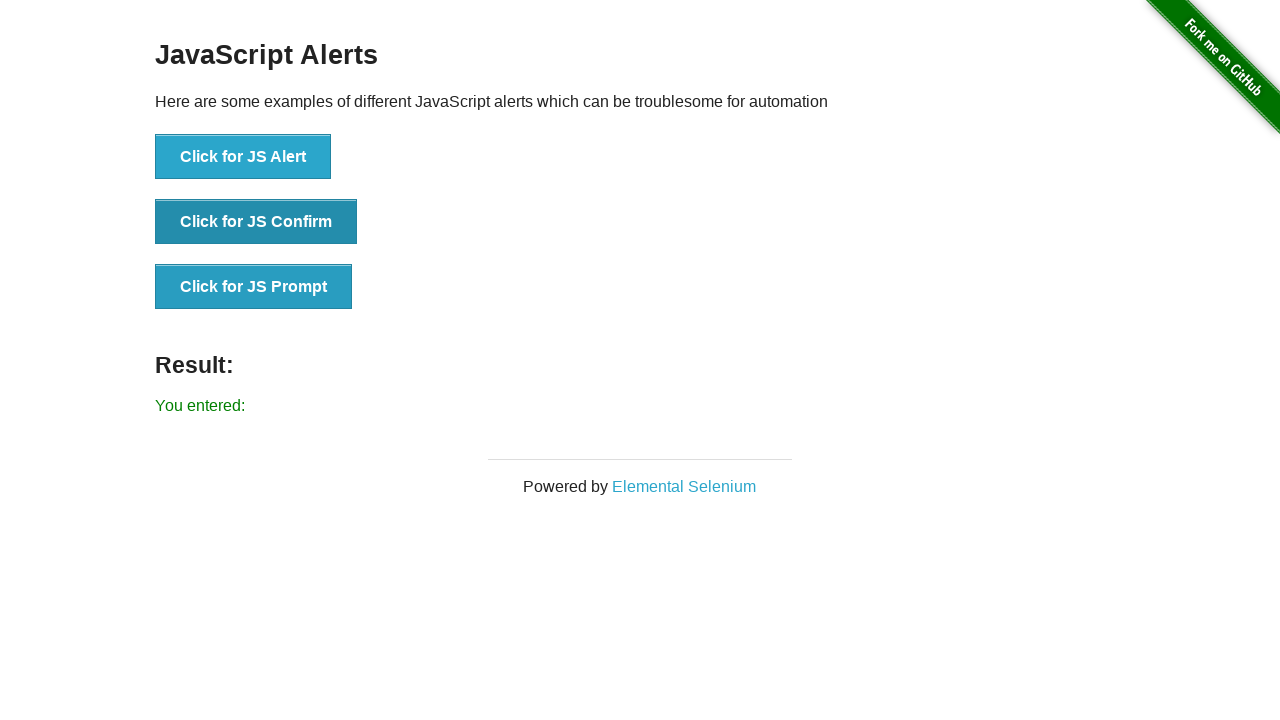

Waited for result element to display the entered prompt text
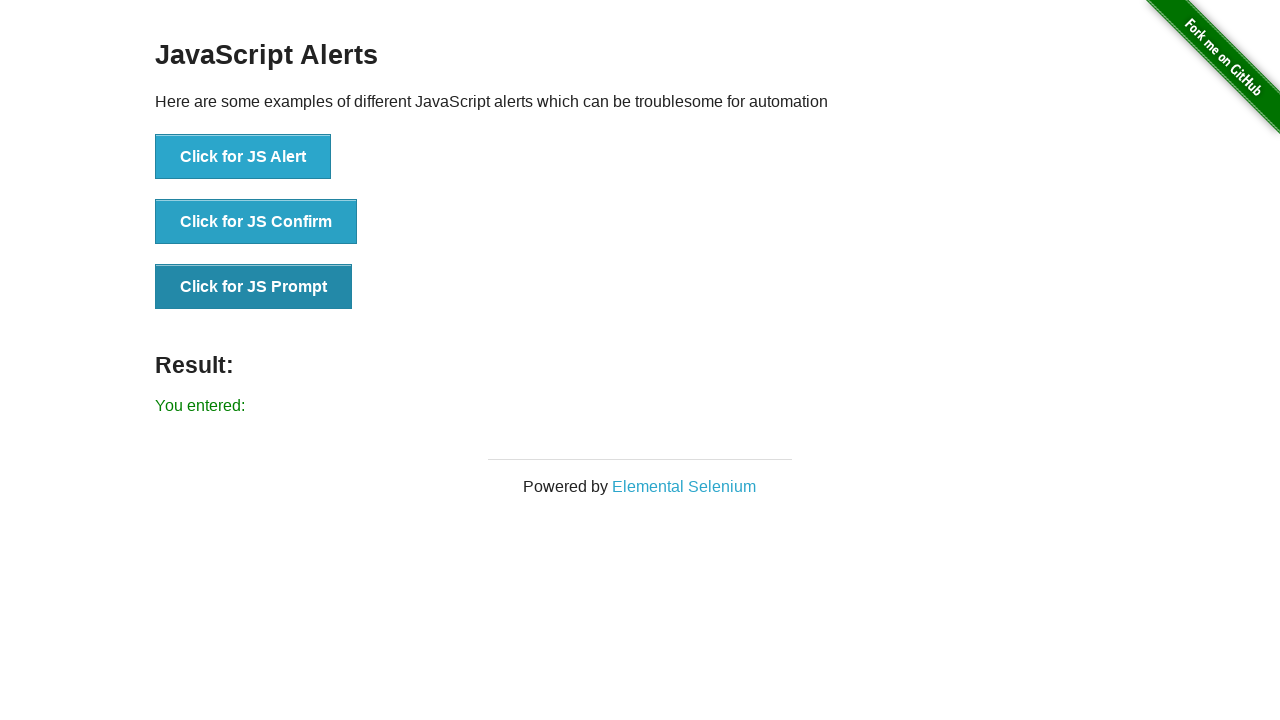

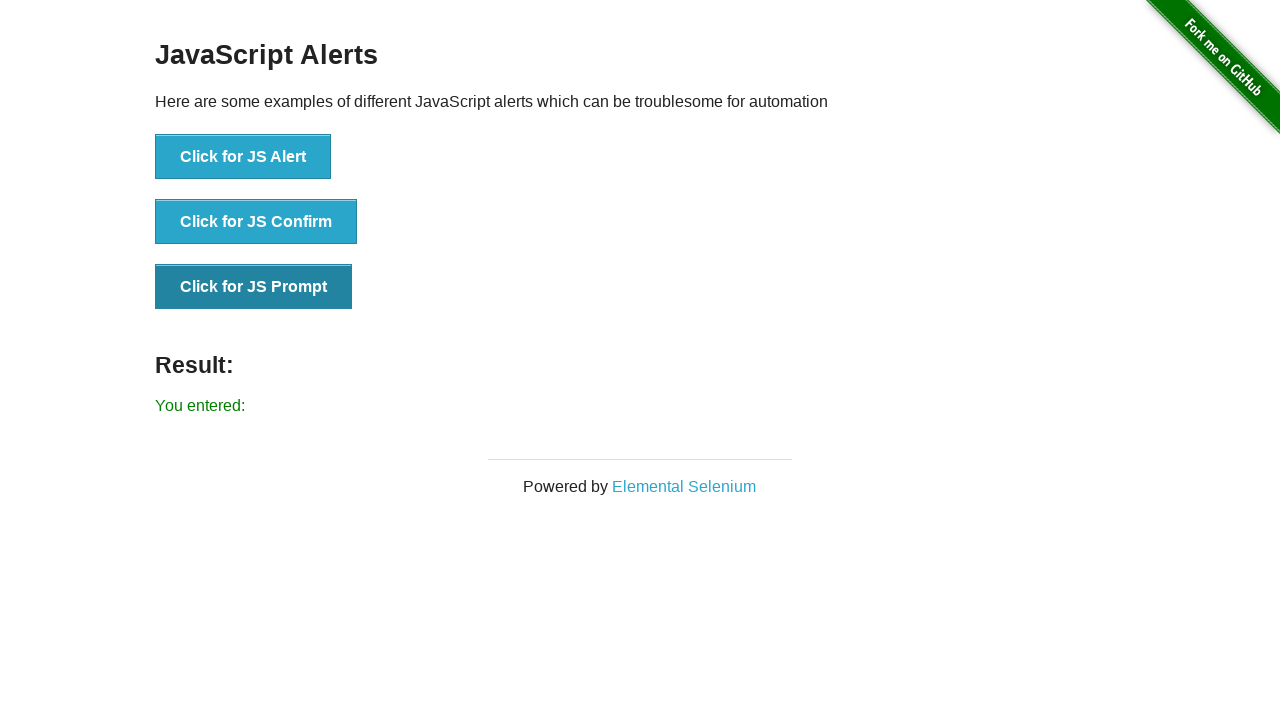